Tests multi-select dropdown functionality on a registration form by clicking the dropdown and selecting multiple language options (English, Hindi, and Malay).

Starting URL: https://demo.automationtesting.in/Register.html

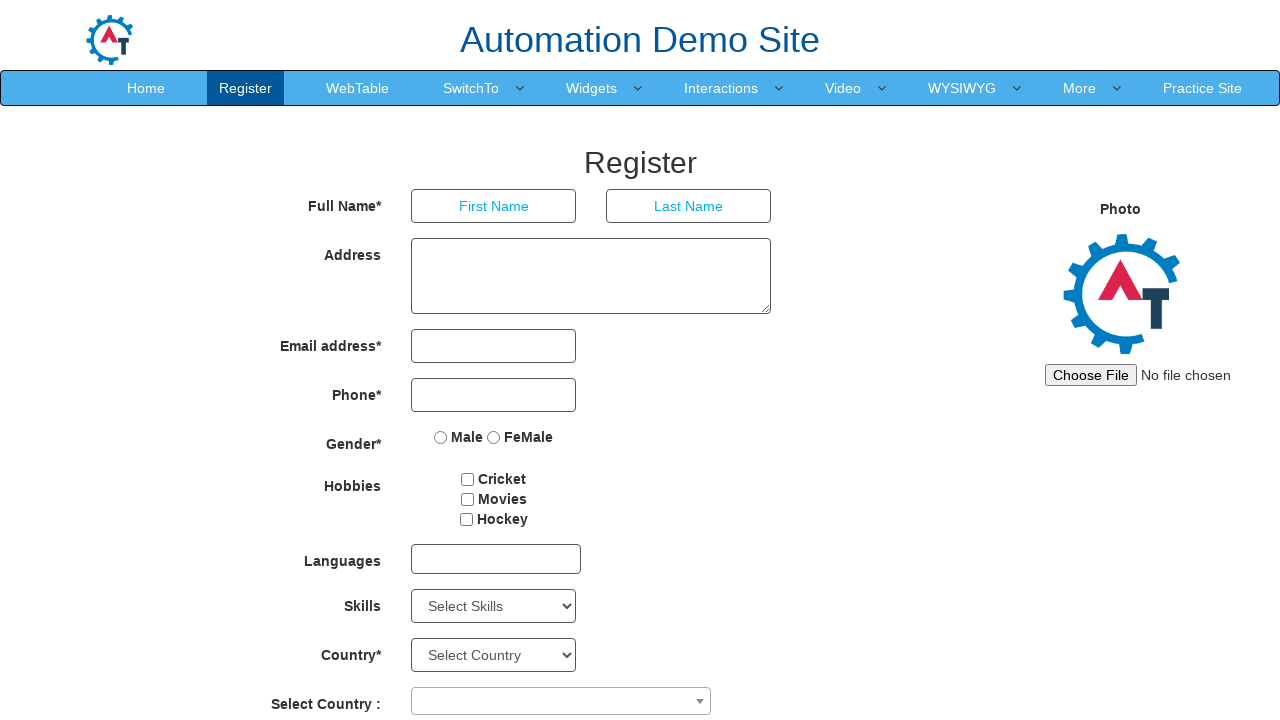

Clicked on multi-select dropdown to open it at (496, 559) on xpath=//div[@id='msdd']
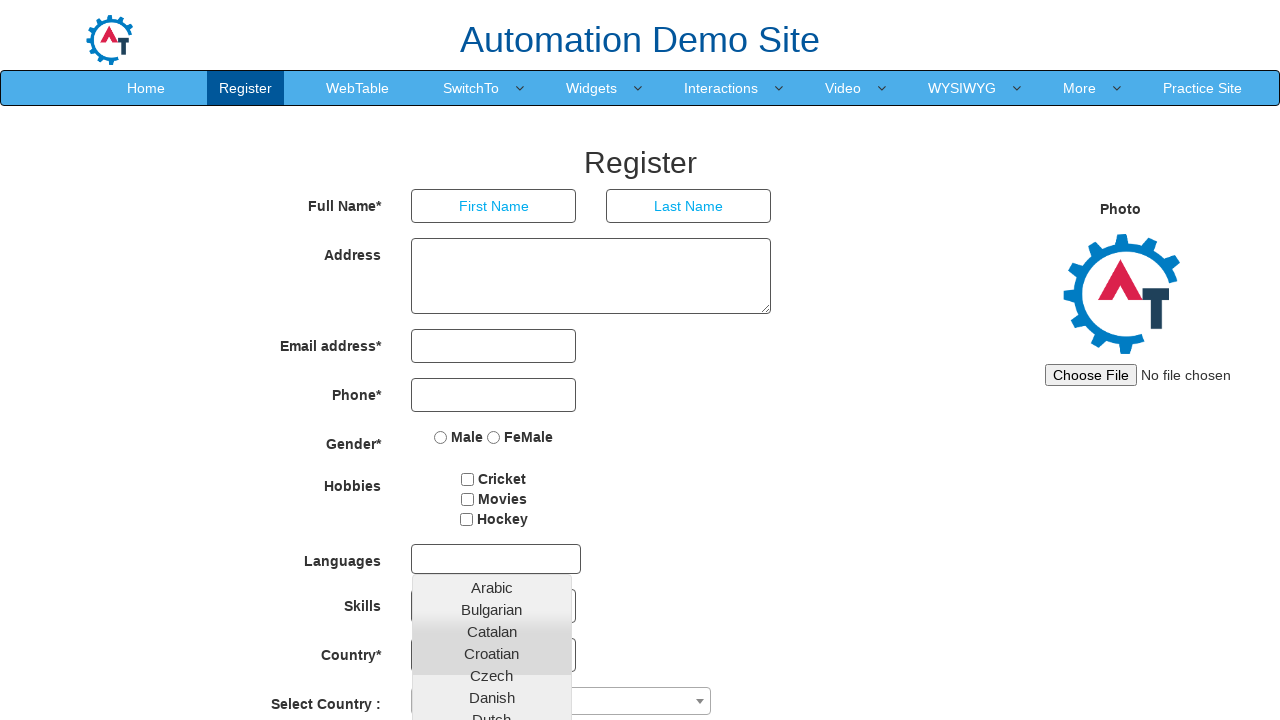

Selected English from the dropdown at (492, 457) on xpath=//a[text()='English']
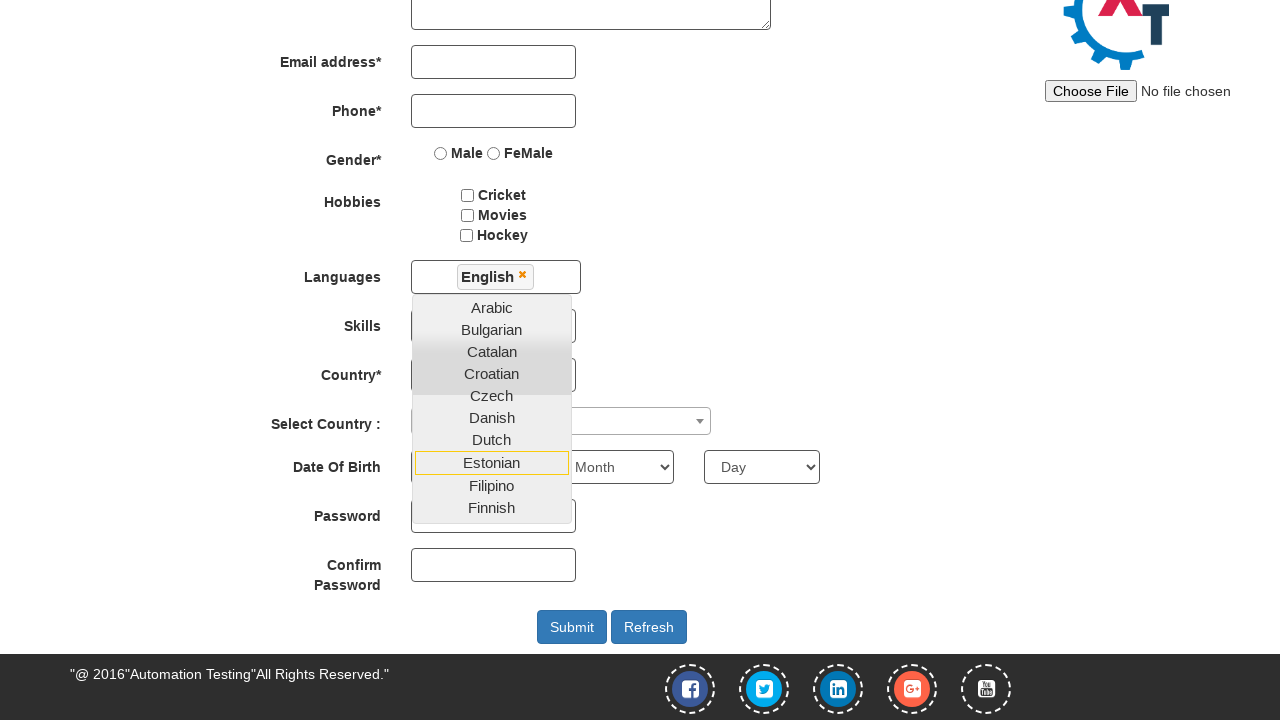

Selected Hindi from the dropdown at (492, 408) on xpath=//a[text()='Hindi']
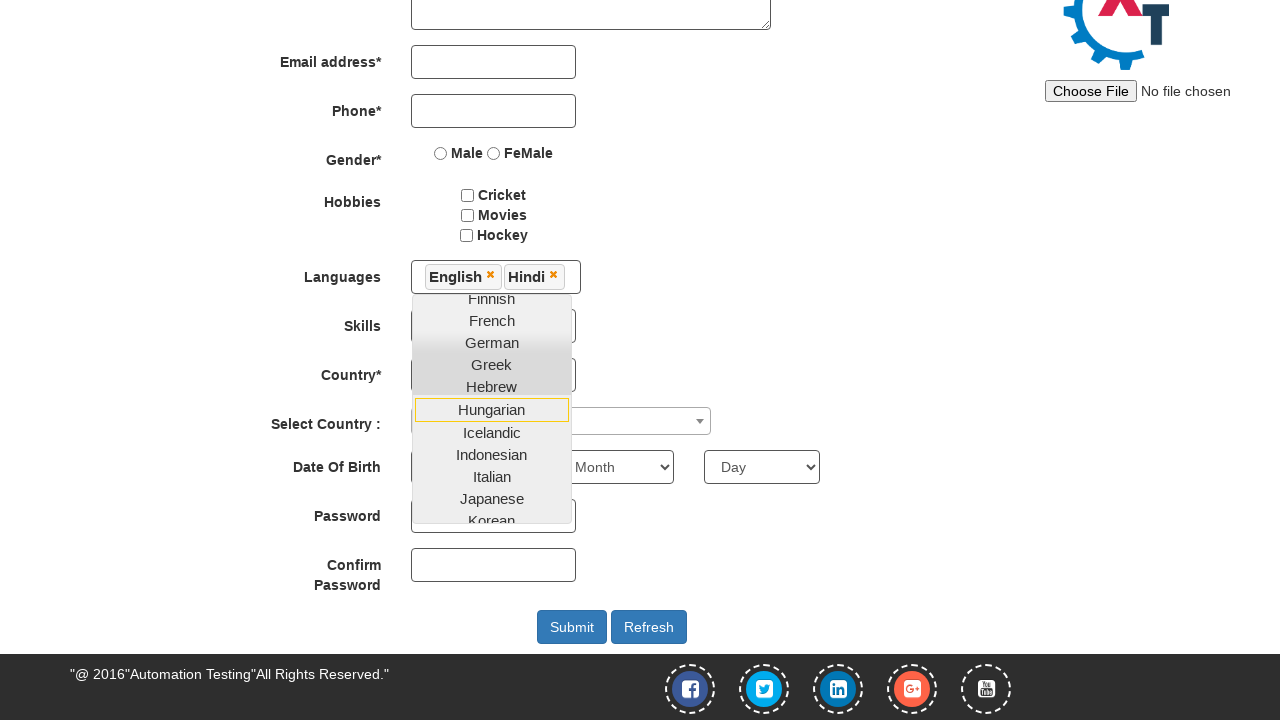

Selected Malay from the dropdown at (492, 408) on xpath=//a[text()='Malay']
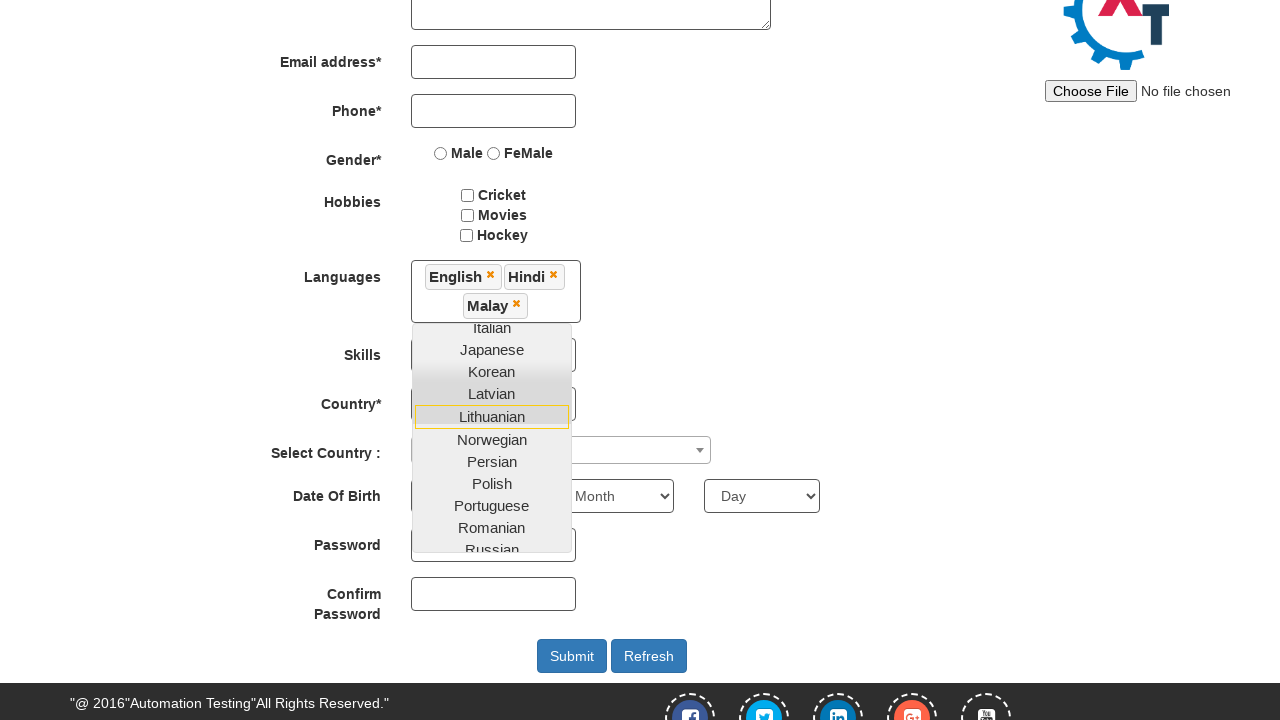

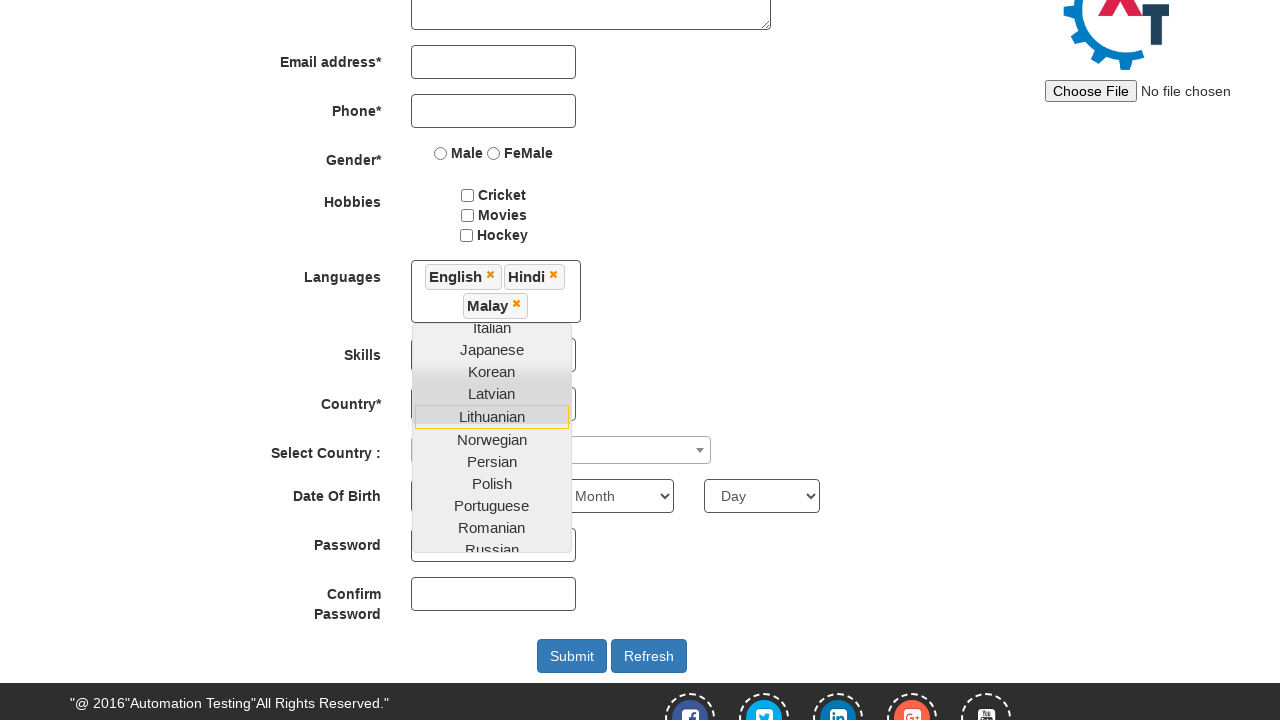